Tests checkbox functionality by checking and unchecking both checkboxes on the page and verifying their states.

Starting URL: https://the-internet.herokuapp.com/checkboxes

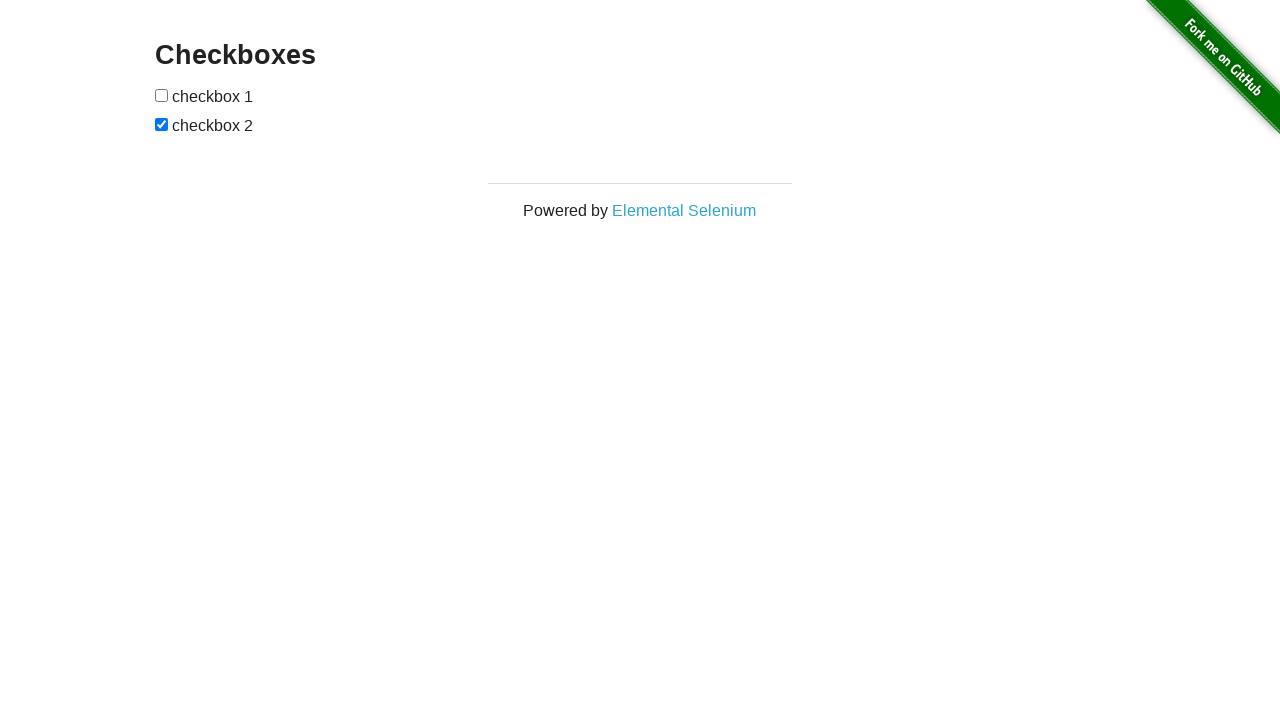

Waited for page header to load
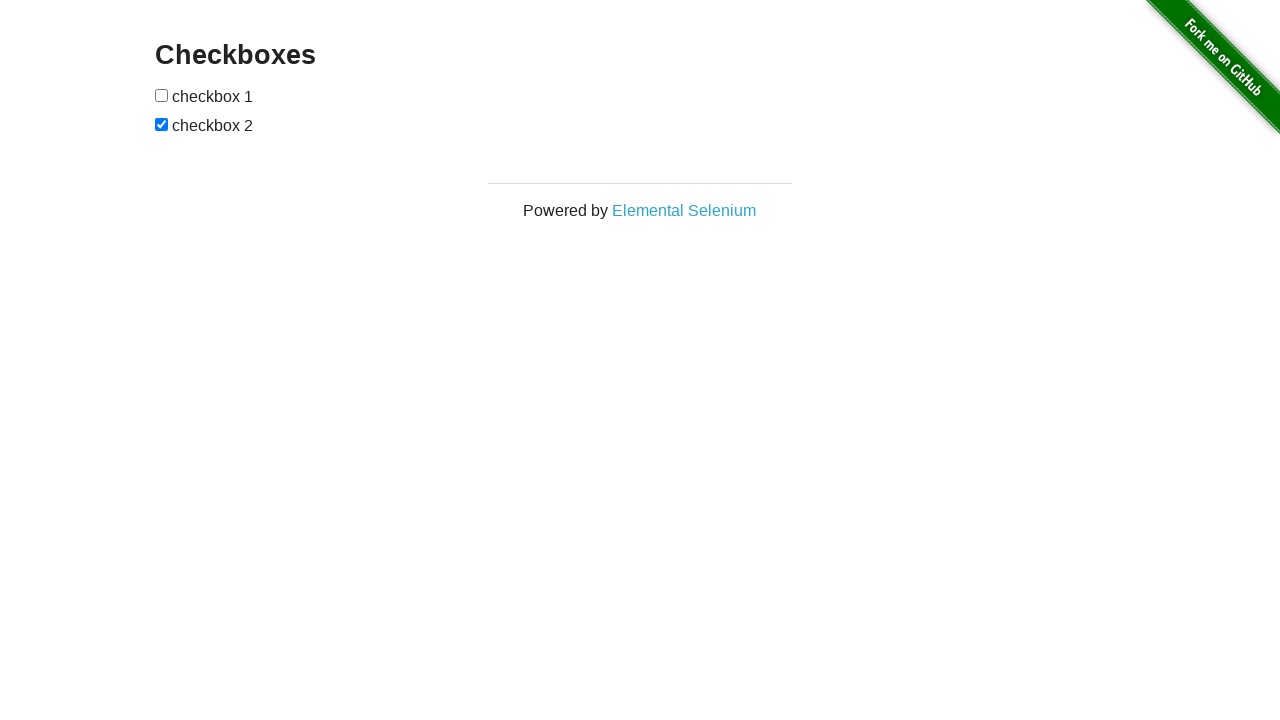

Checked the first checkbox at (162, 95) on xpath=//form[@id='checkboxes']//input[1]
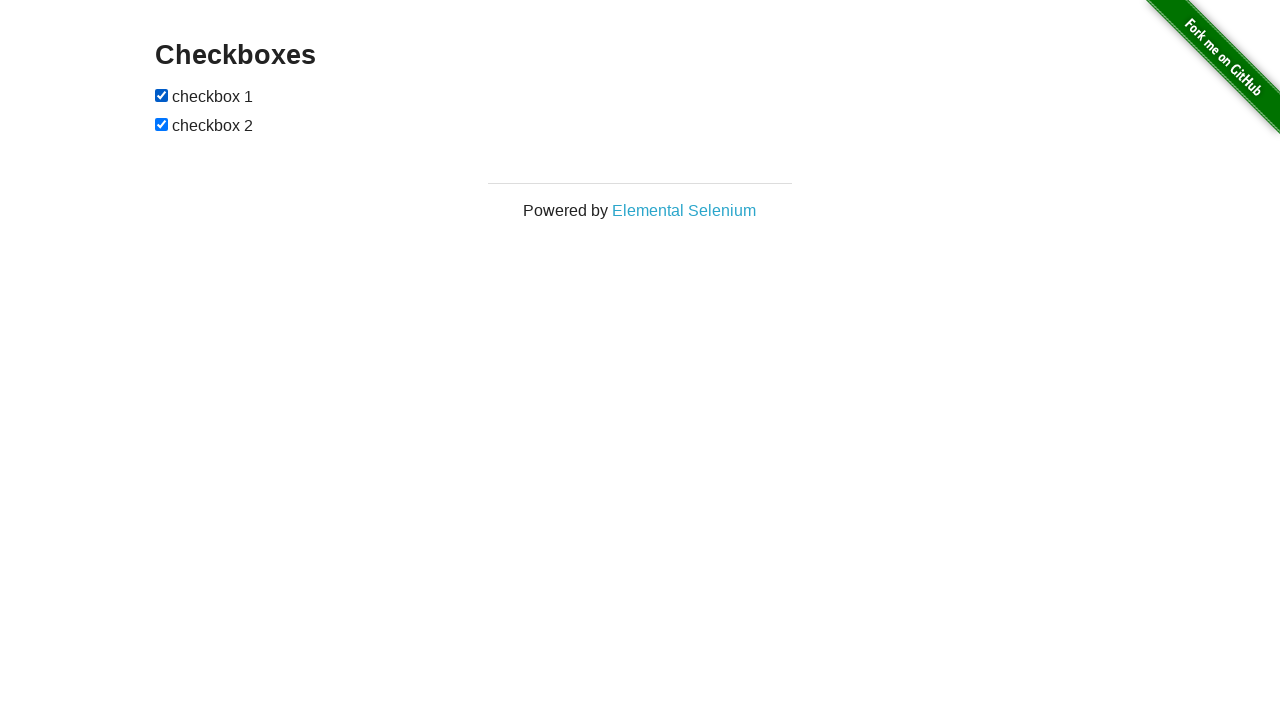

Unchecked the first checkbox at (162, 95) on xpath=//form[@id='checkboxes']//input[1]
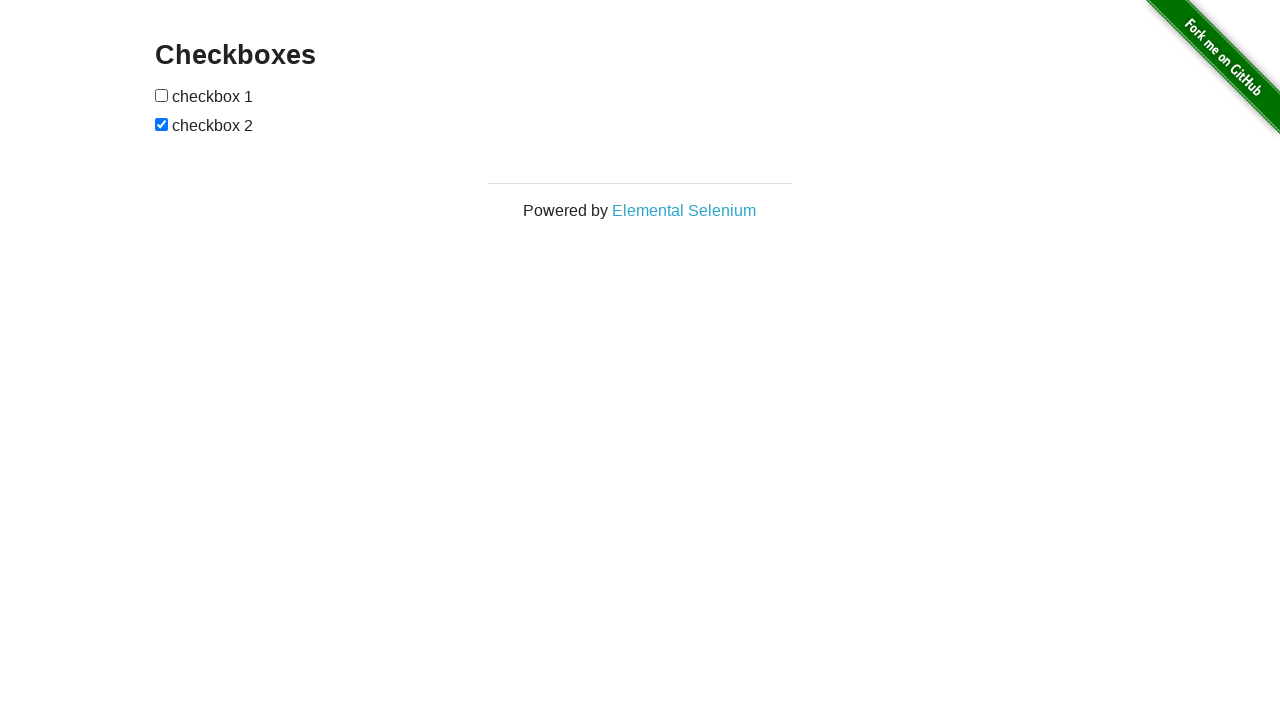

Unchecked the second checkbox at (162, 124) on xpath=//form[@id='checkboxes']//input[2]
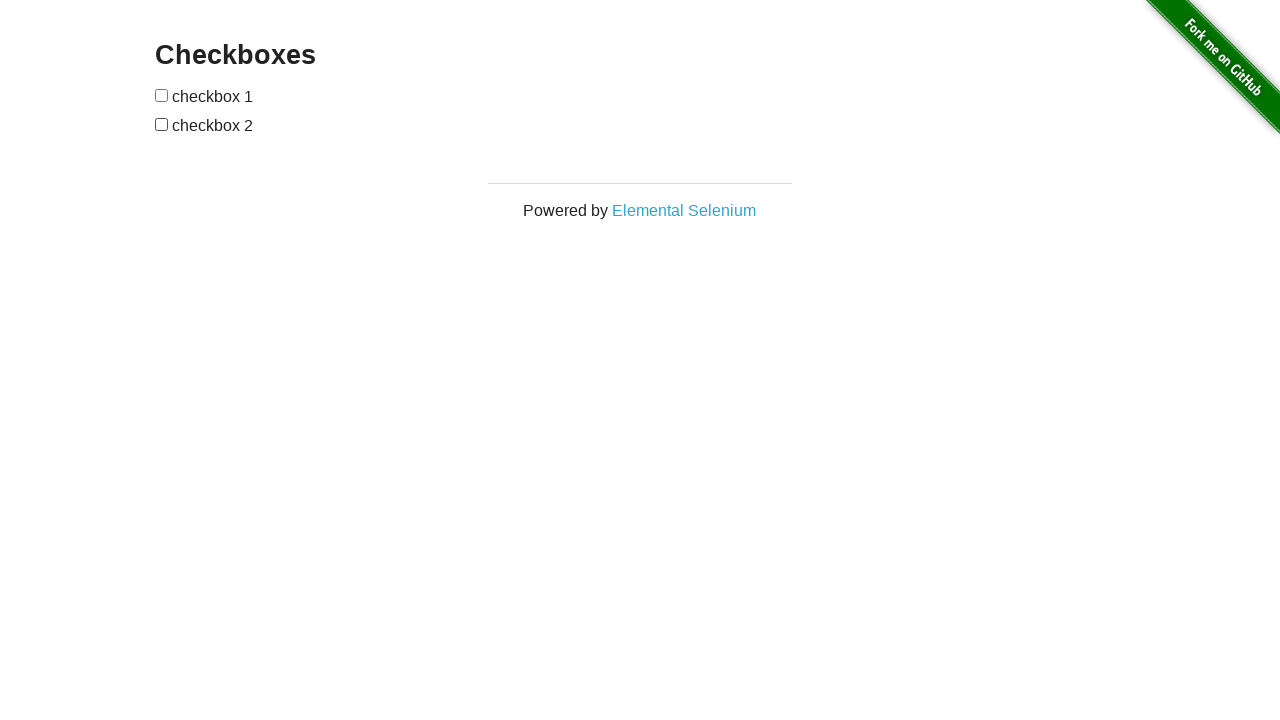

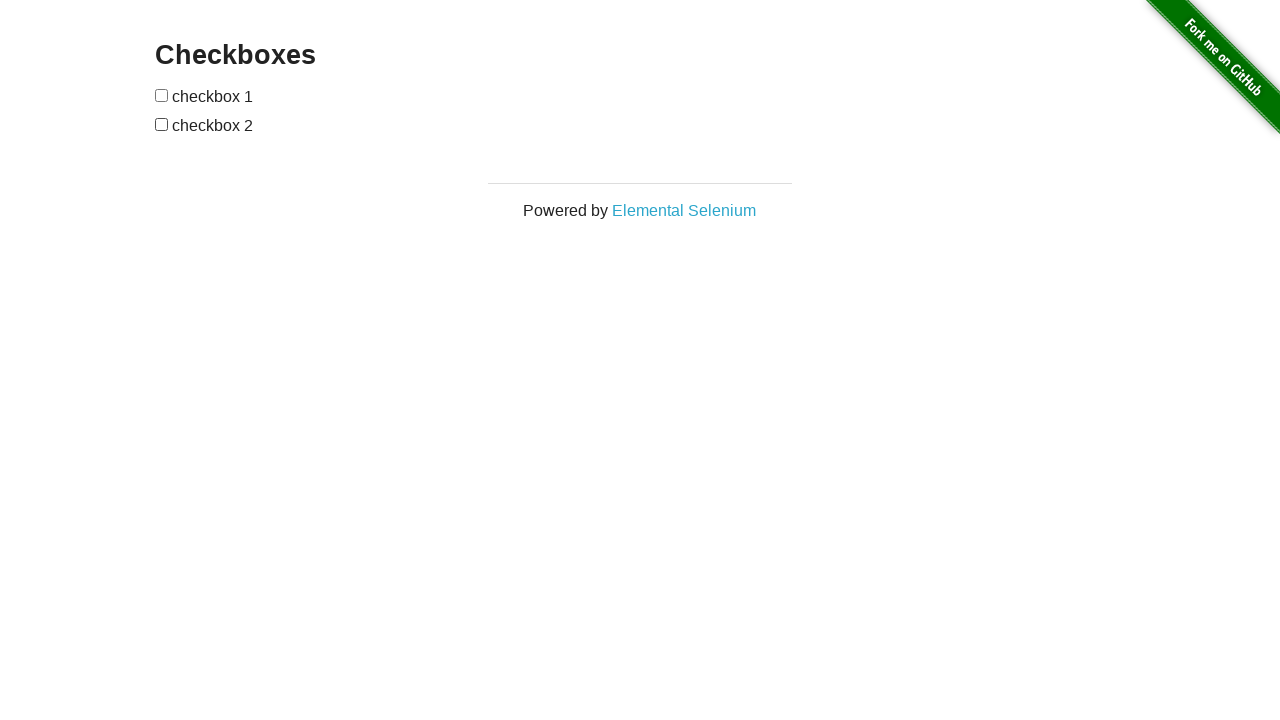